Tests the Radio Button functionality by navigating to the Radio Button section, selecting the "Impressive" option, and verifying the selection message appears.

Starting URL: https://demoqa.com/

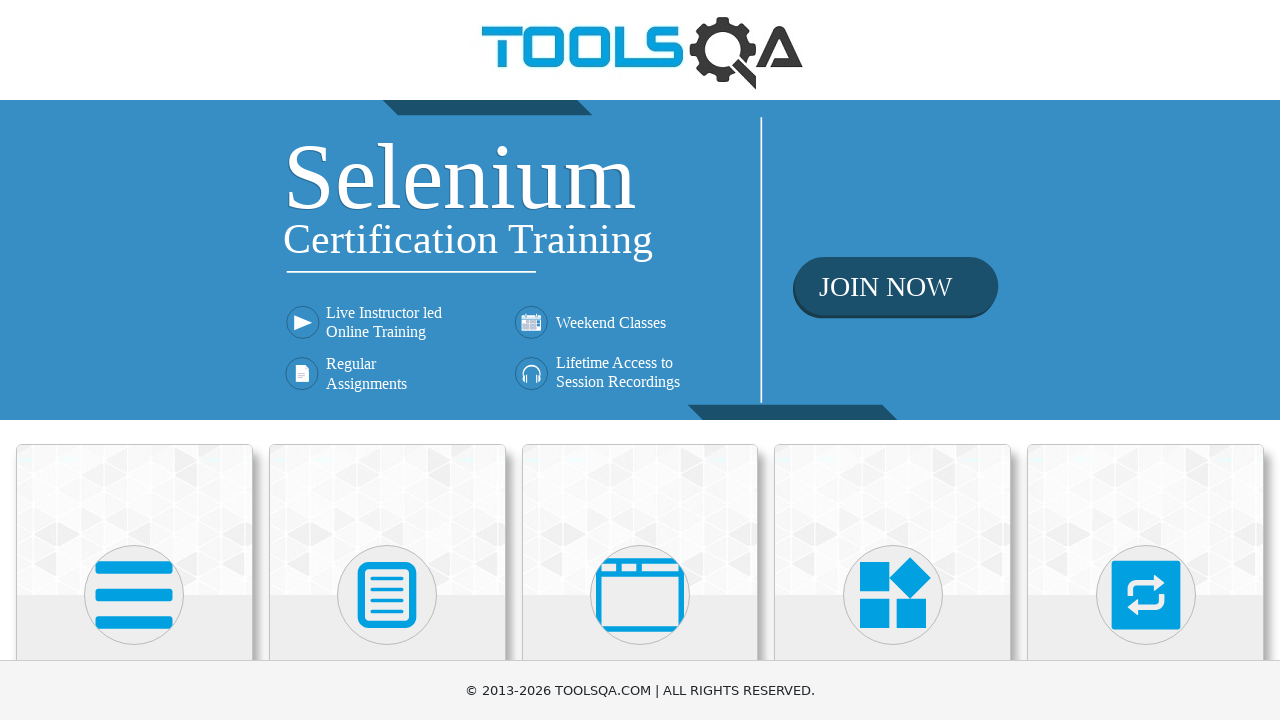

Clicked on Elements section at (134, 360) on text=Elements
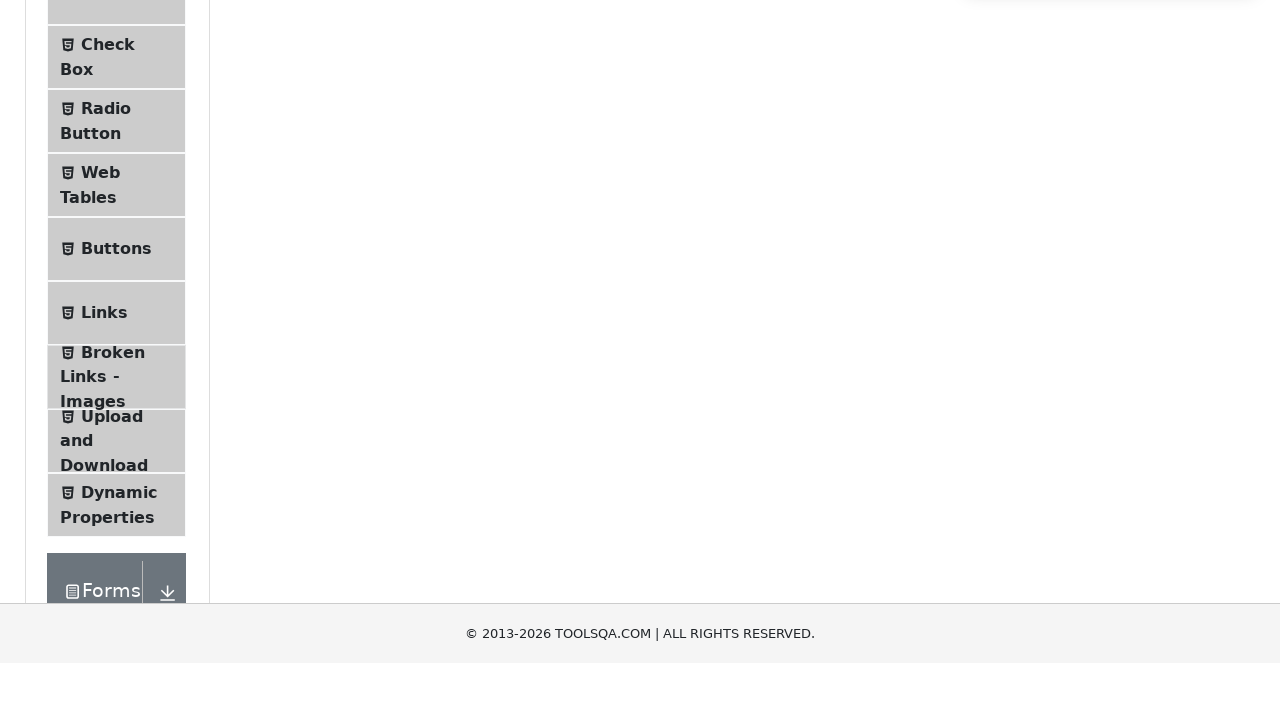

Clicked on Radio Button option at (106, 376) on text=Radio Button
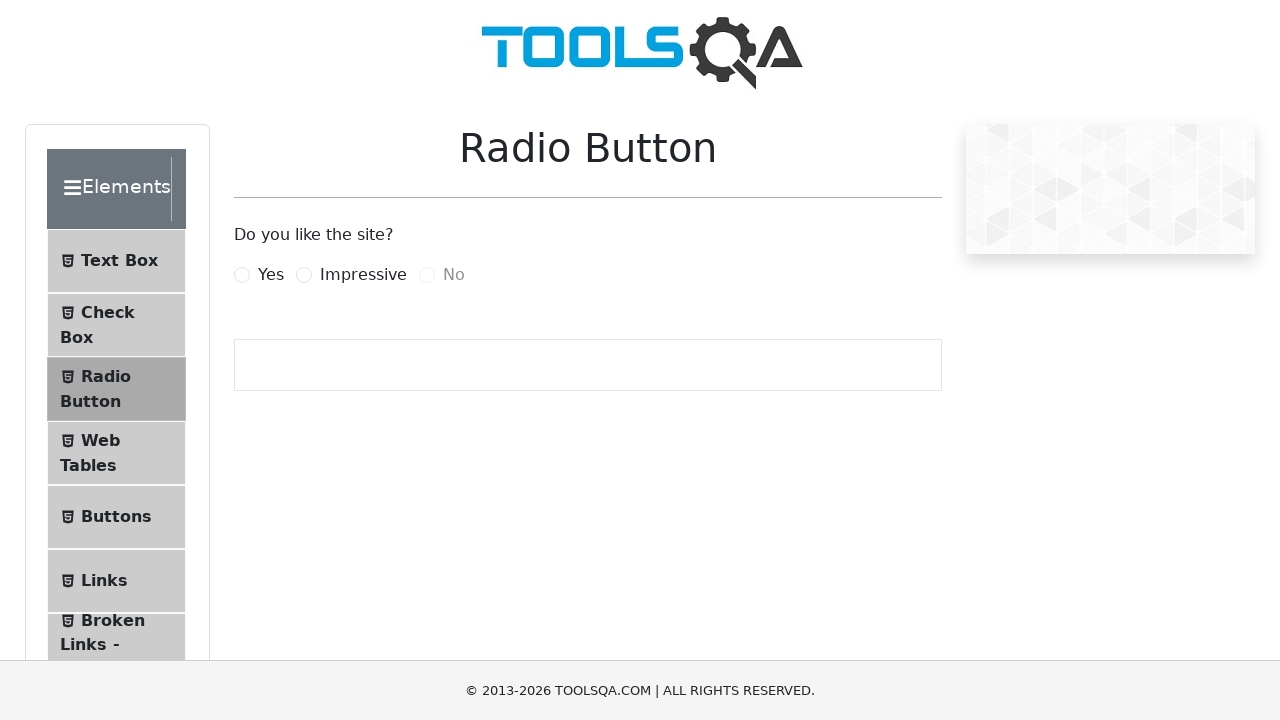

Selected the Impressive radio button option at (363, 275) on internal:text="Impressive"i
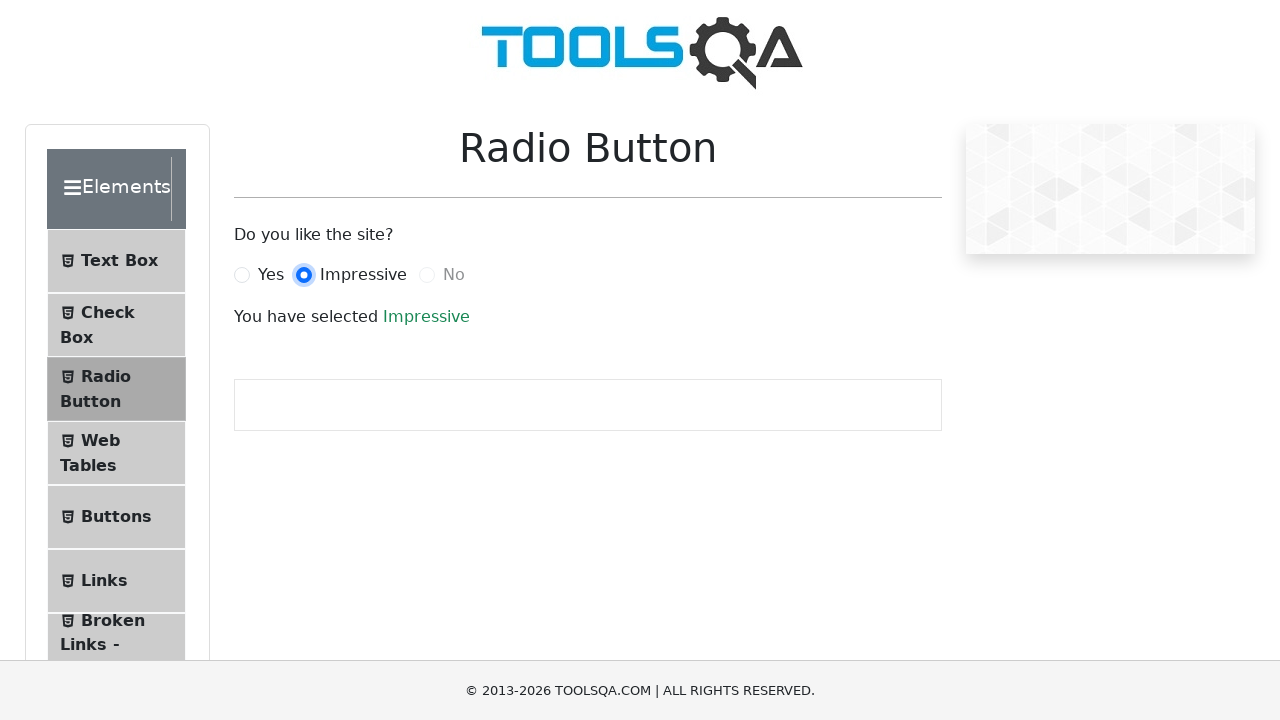

Verified that 'You have selected Impressive' message is visible
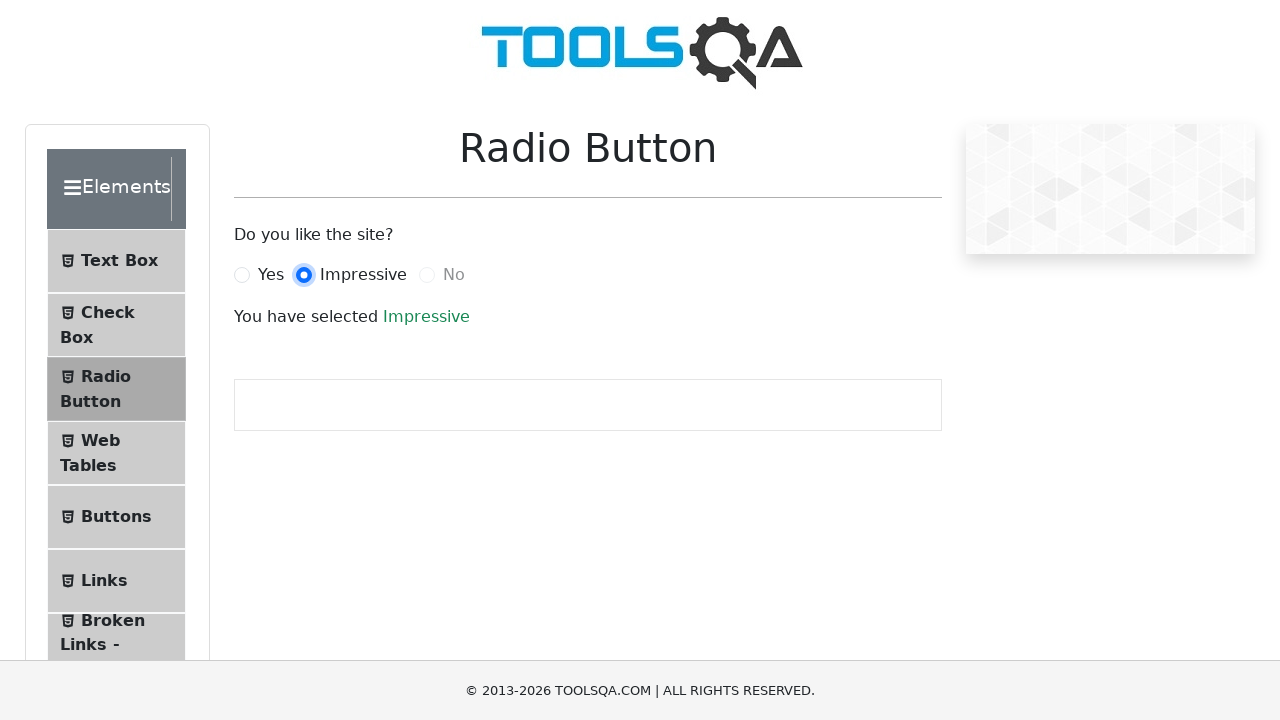

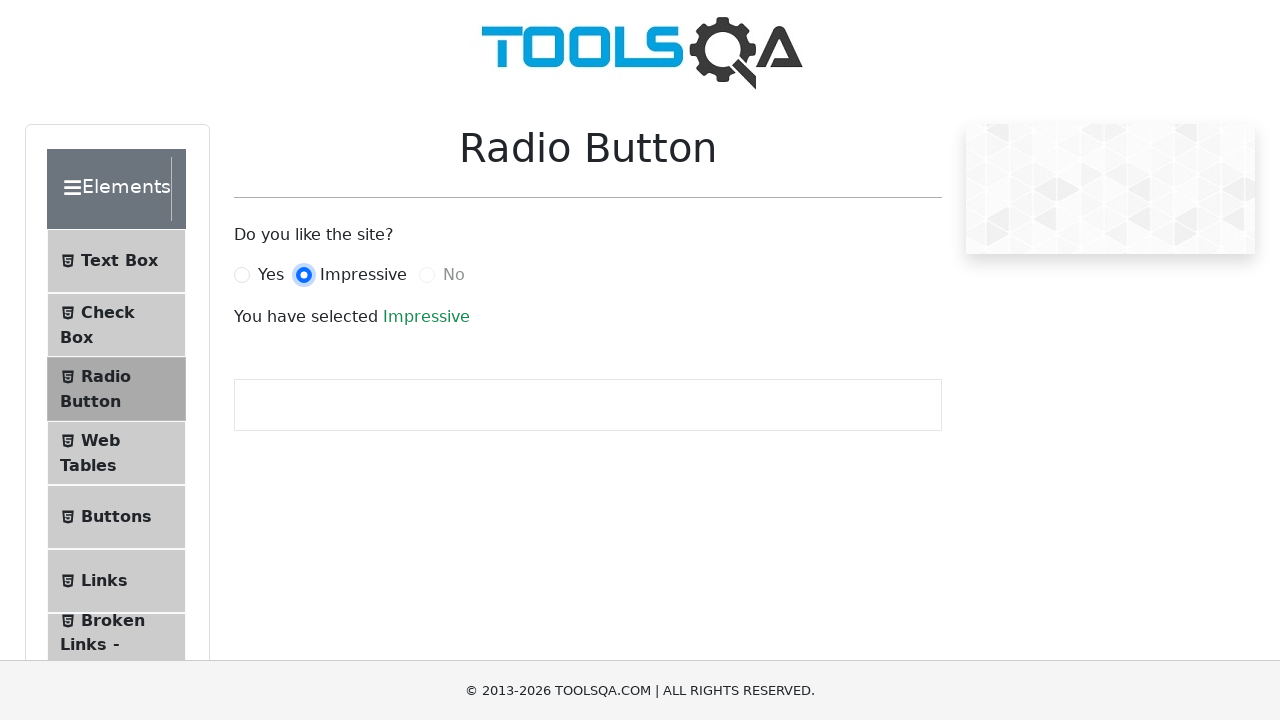